Tests static dropdown selection using different methods - by value, index, and visible text

Starting URL: https://rahulshettyacademy.com/dropdownsPractise/

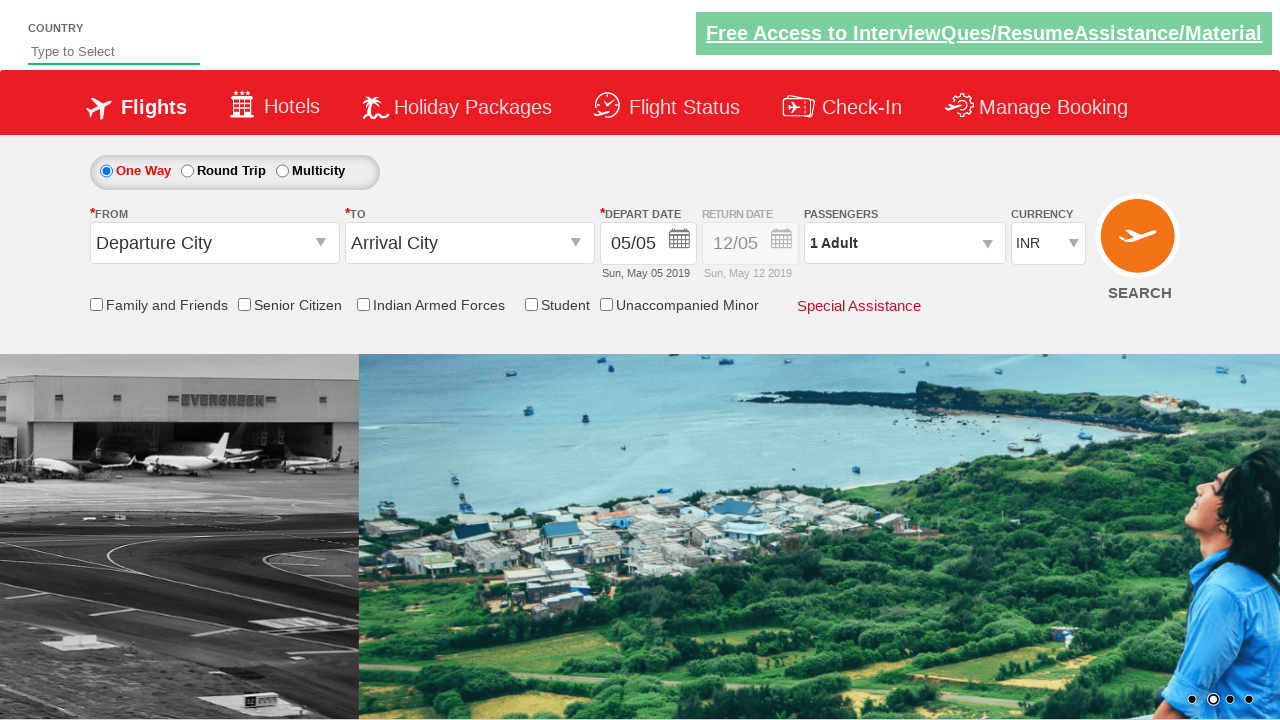

Clicked on currency dropdown at (1048, 244) on select[name='ctl00$mainContent$DropDownListCurrency']
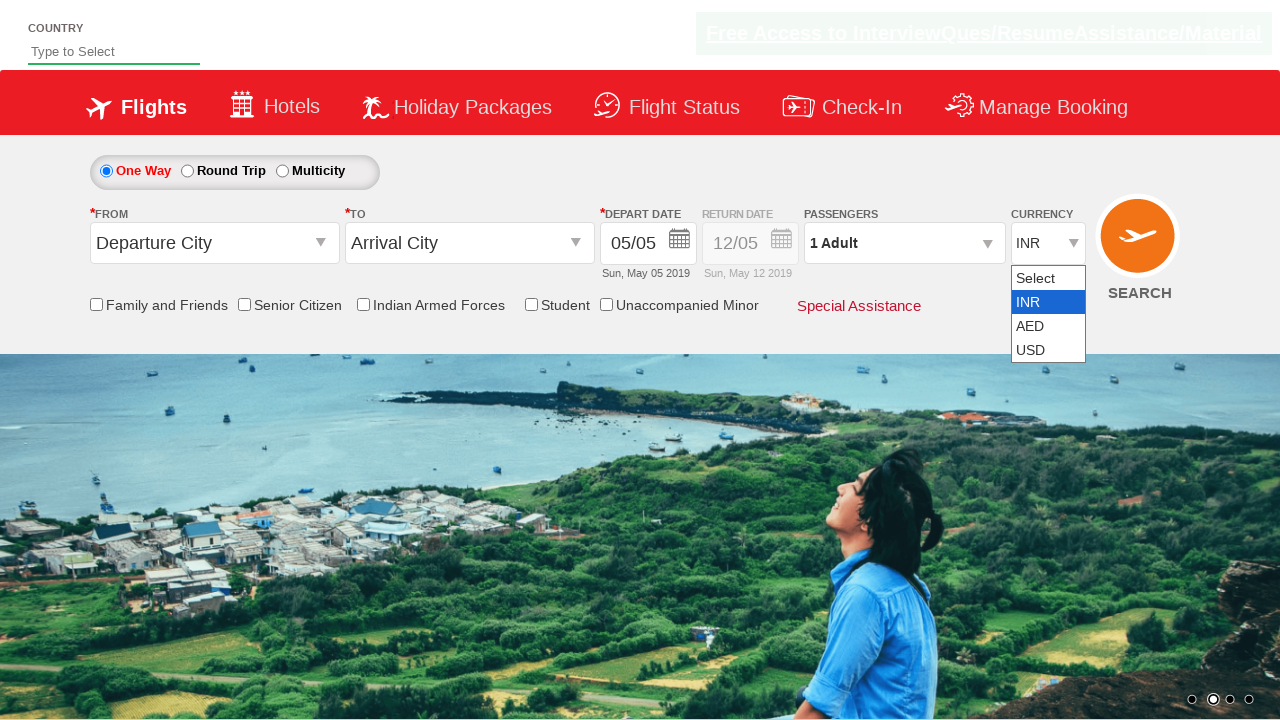

Selected USD by value from dropdown on select[name='ctl00$mainContent$DropDownListCurrency']
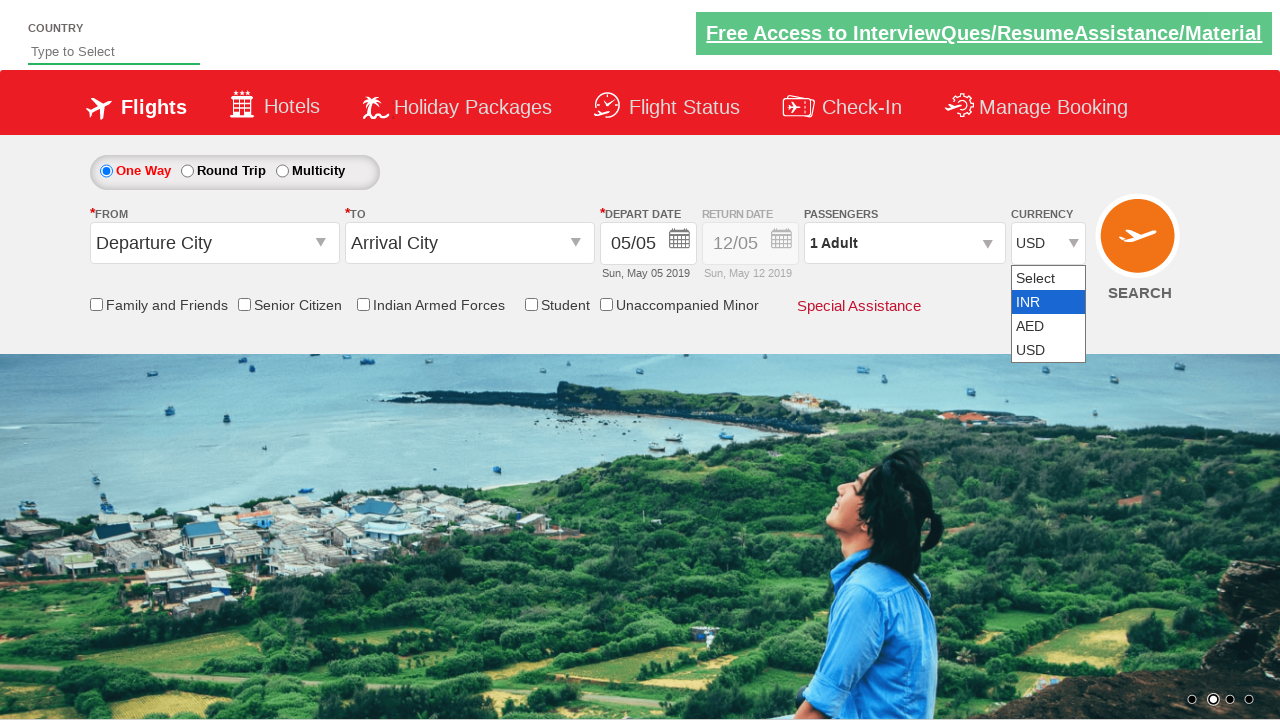

Selected AED by index 2 from dropdown on select[name='ctl00$mainContent$DropDownListCurrency']
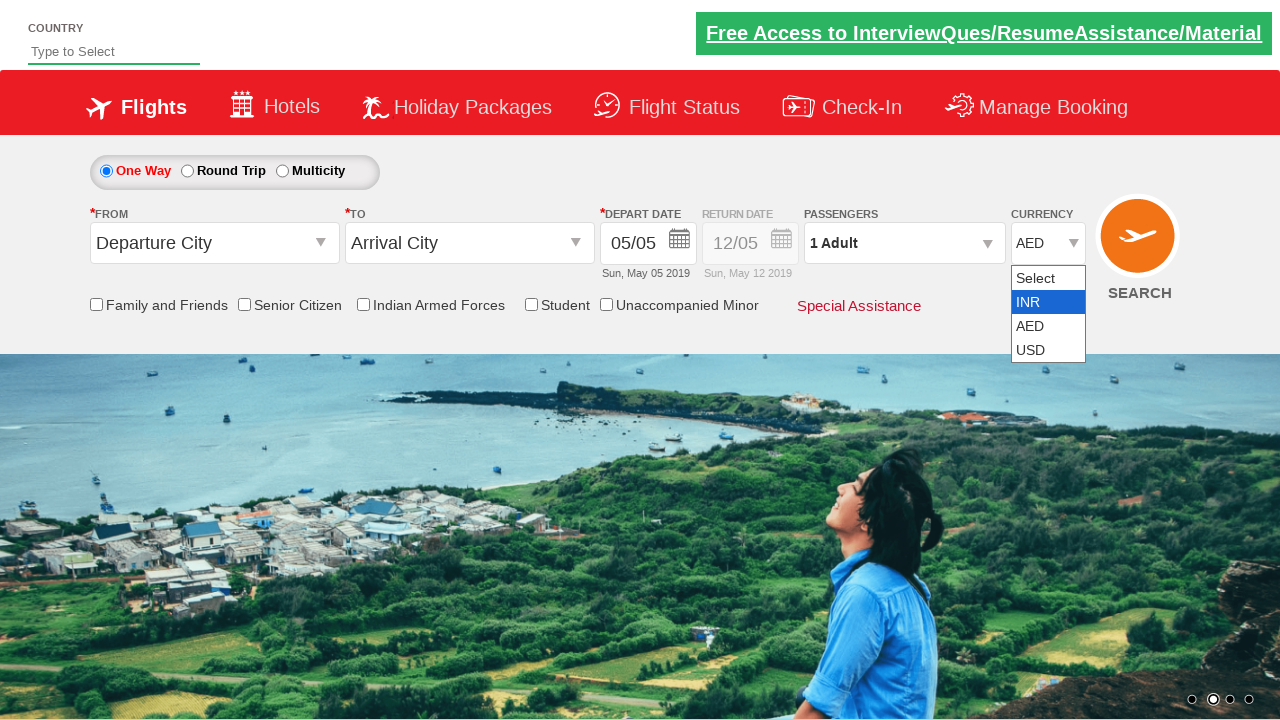

Selected INR by visible text from dropdown on select[name='ctl00$mainContent$DropDownListCurrency']
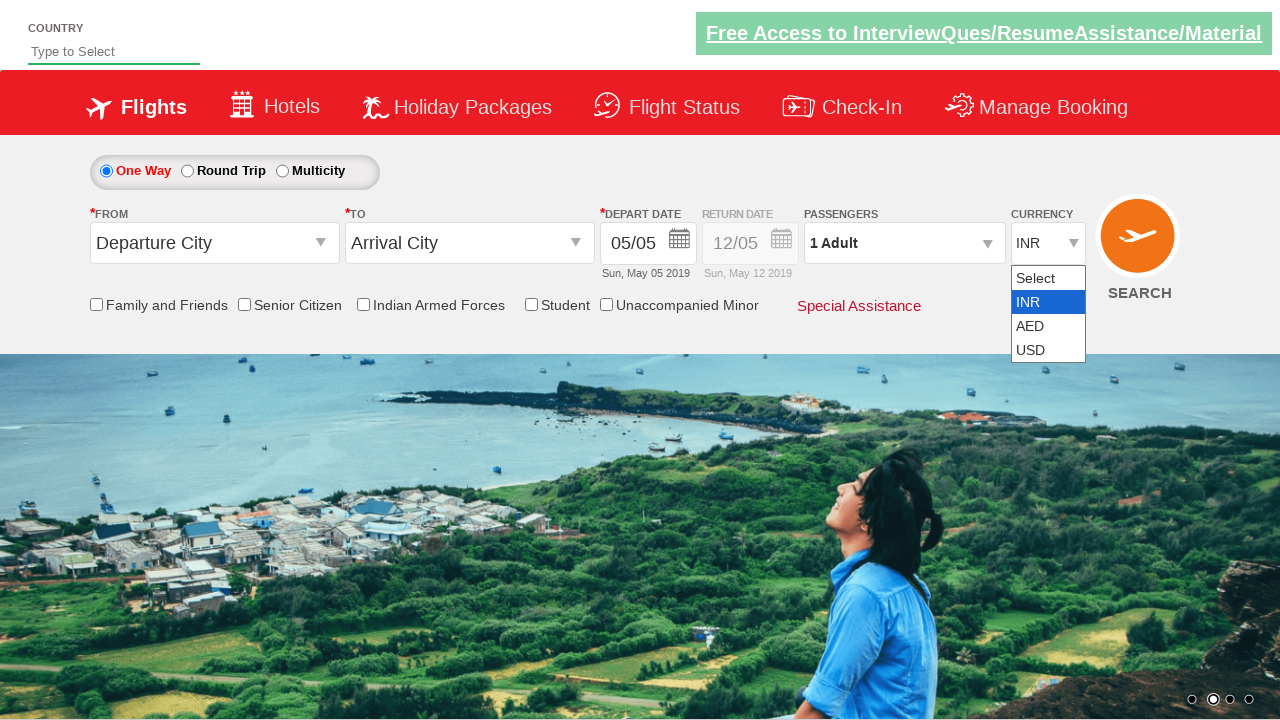

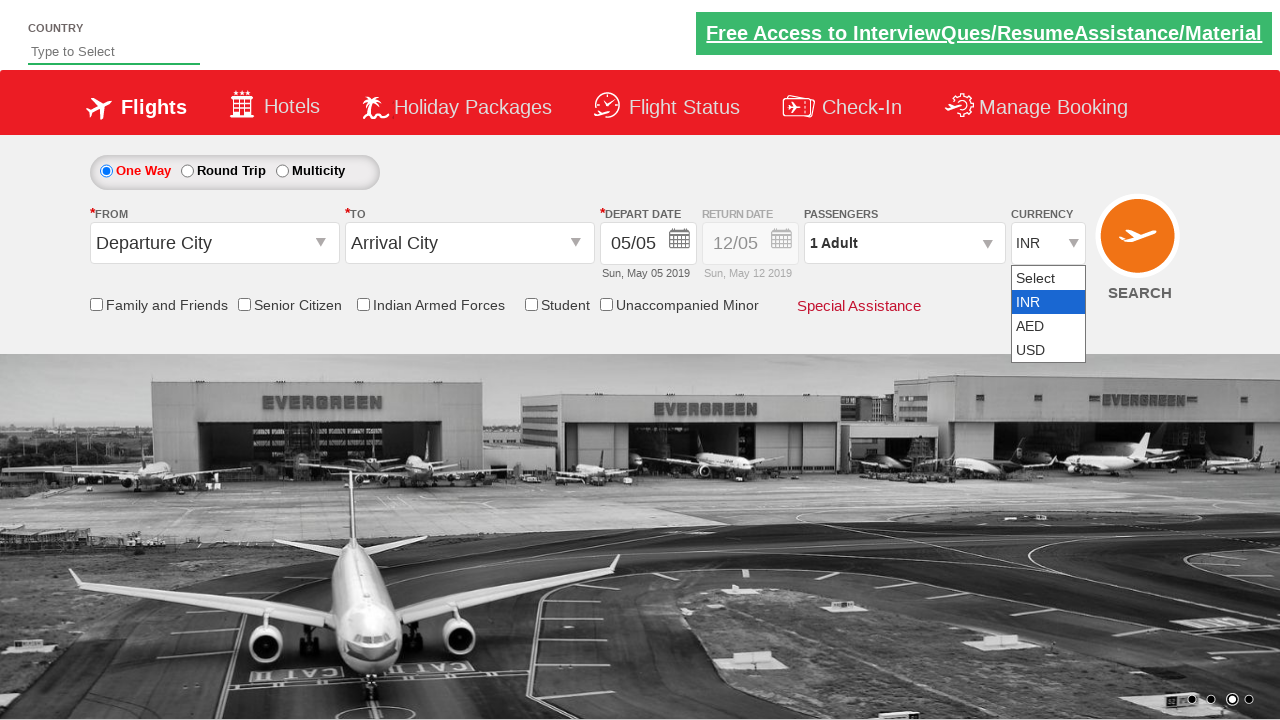